Tests clicking the Selenide examples link and verifying navigation to the GitHub organization page

Starting URL: https://selenide.org/quick-start.html

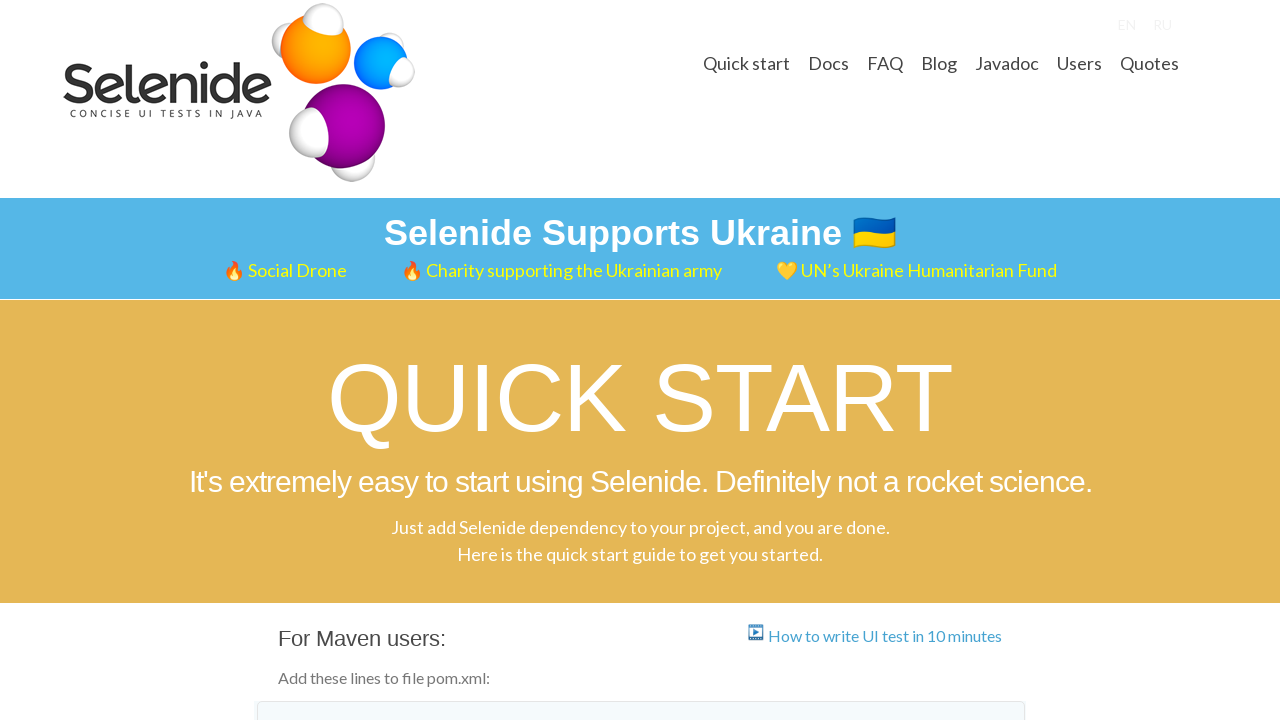

Located Selenide examples link element
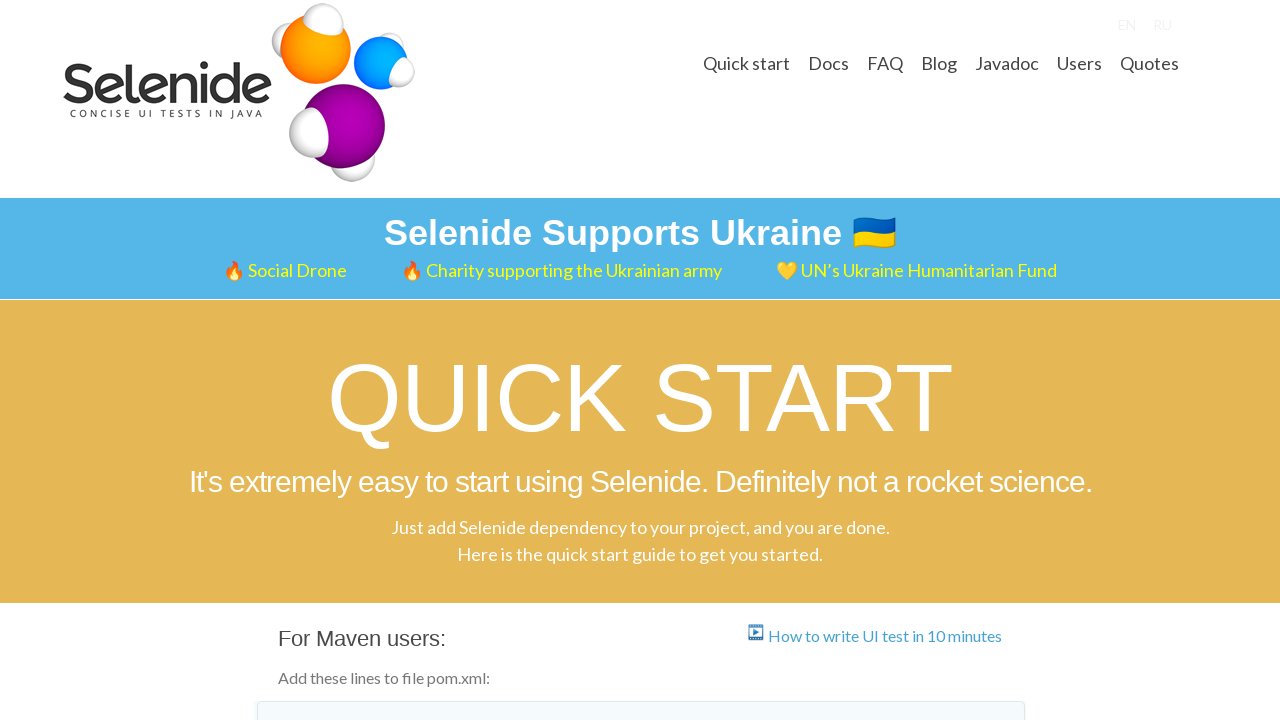

Verified Selenide examples link href attribute is correct
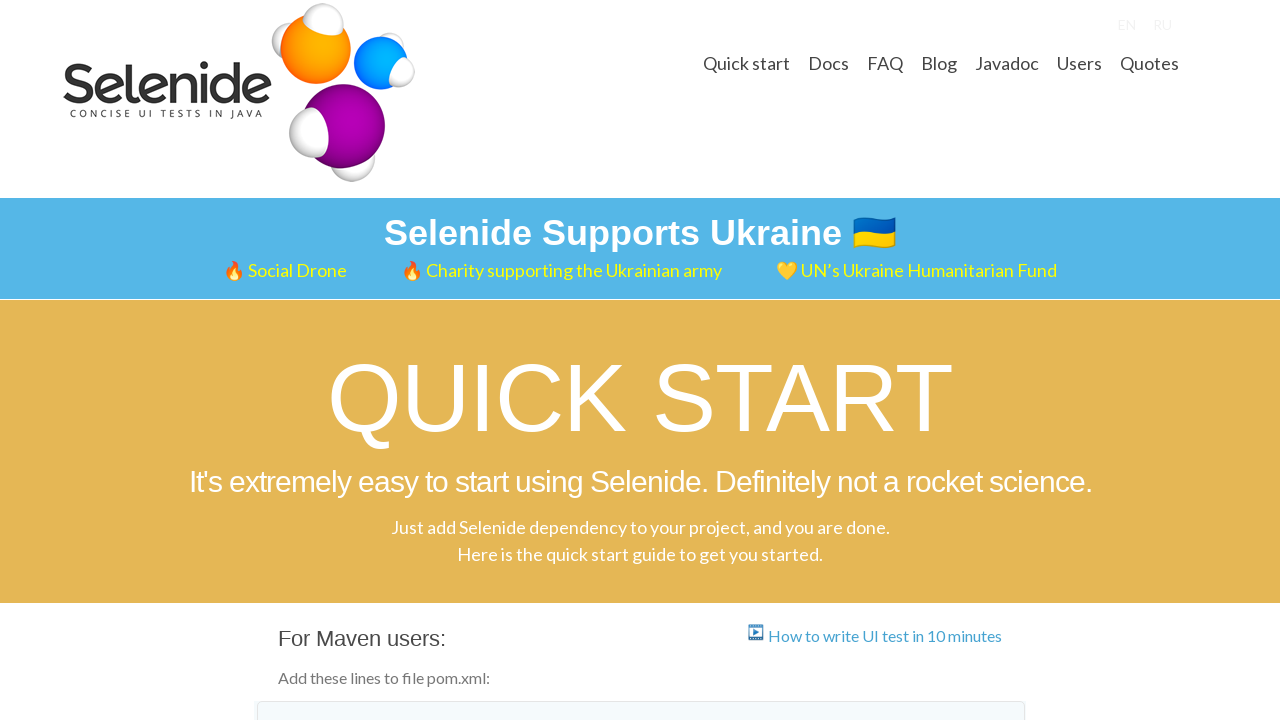

Clicked Selenide examples link using JavaScript
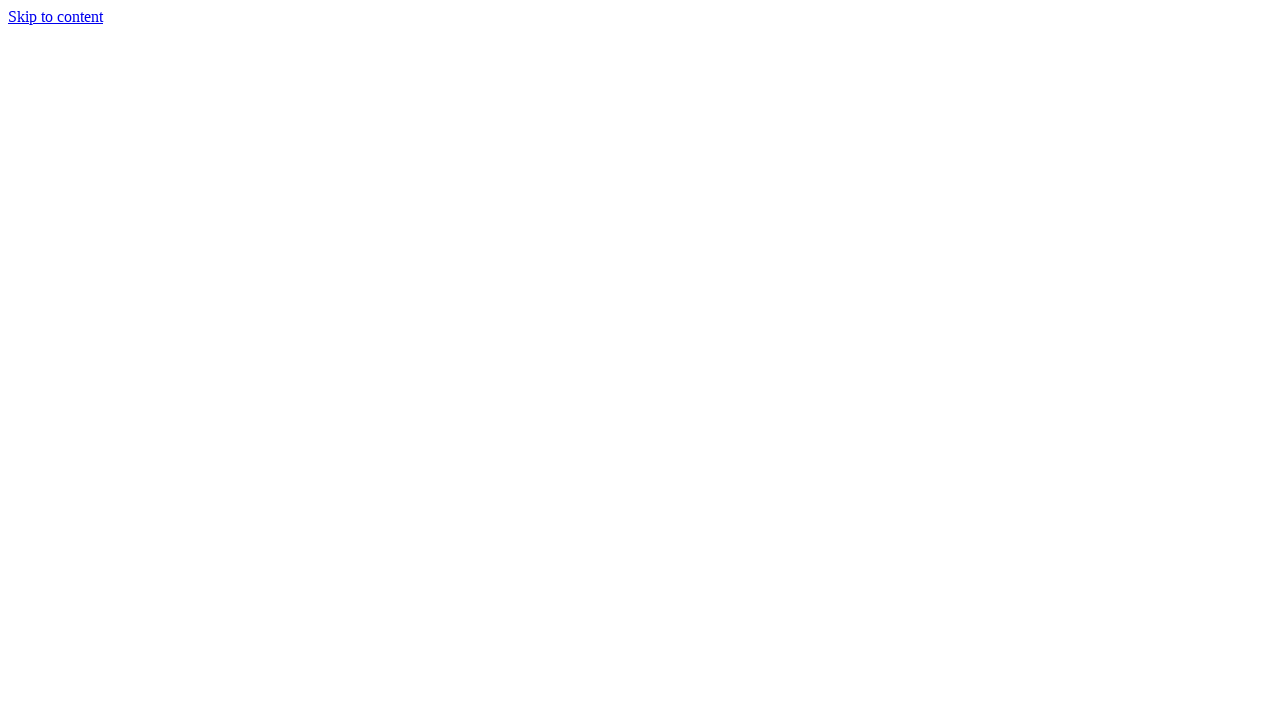

GitHub organization page loaded with orghead element visible
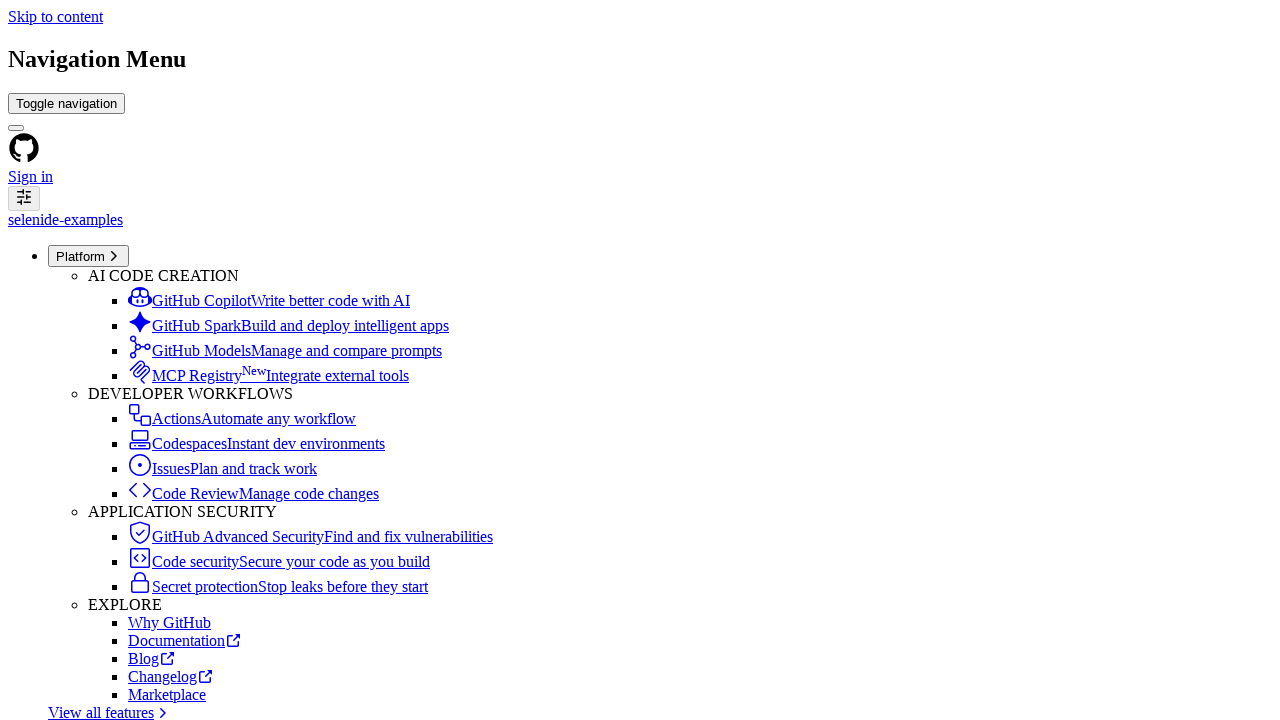

Verified page displays 'Selenide examples' in organization header
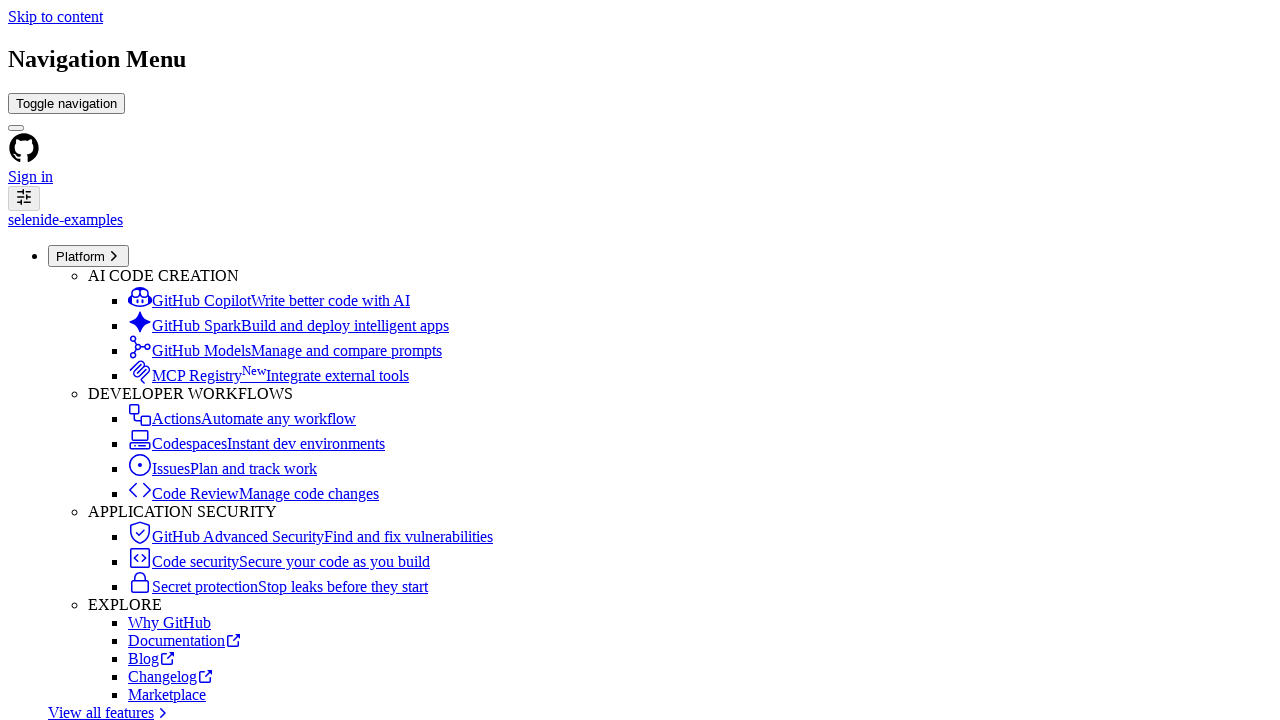

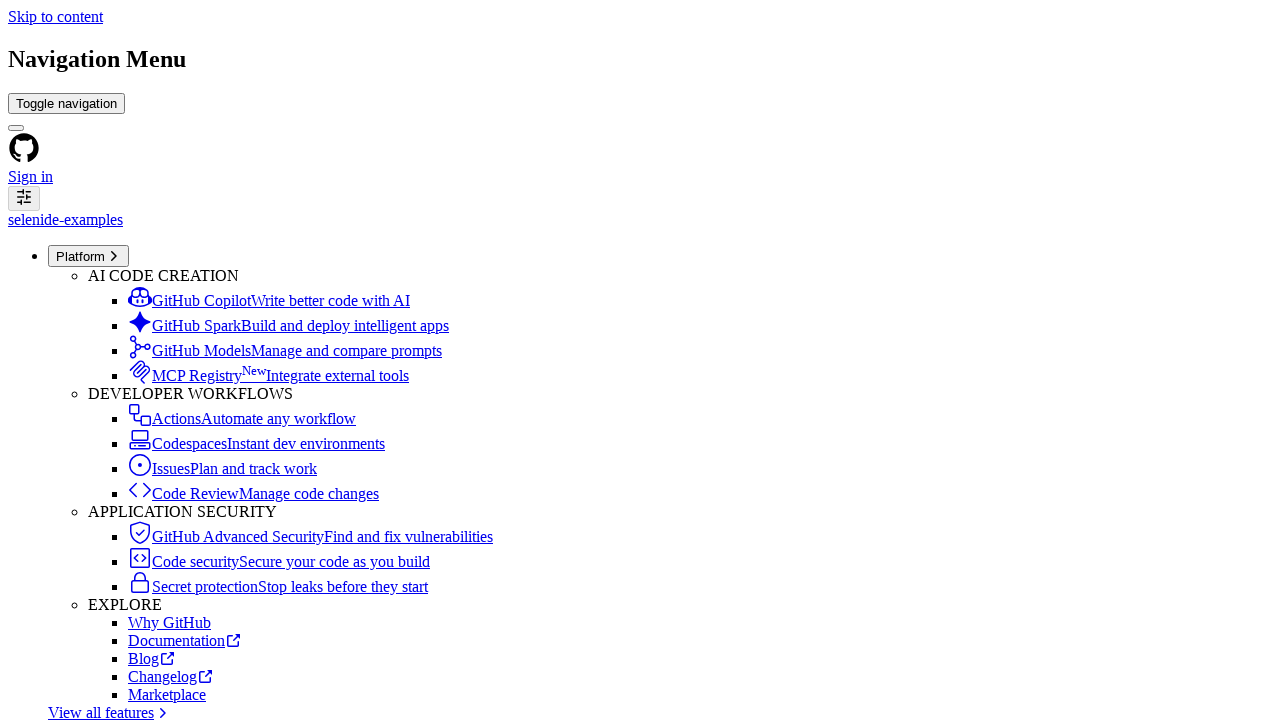